Tests the selectable grid functionality by navigating to the selectable demo page and clicking on the Grid tab to display the grid selection options

Starting URL: https://demoqa.com/selectable

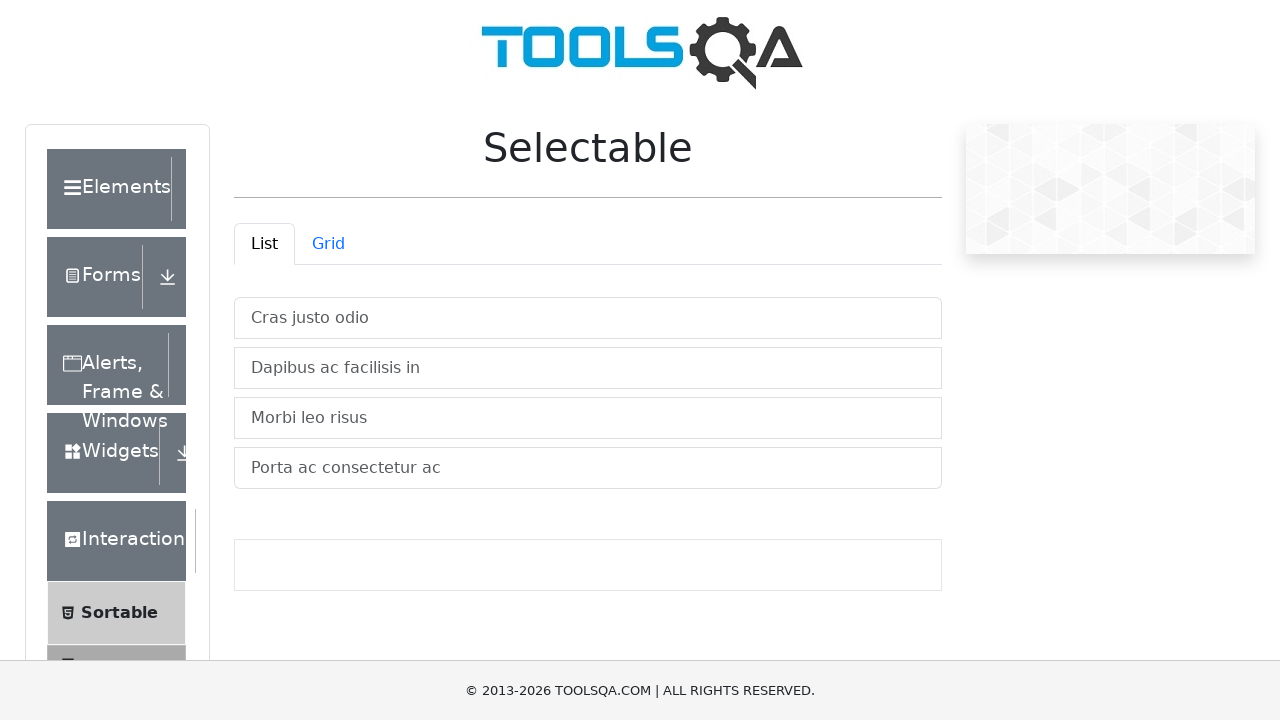

Clicked on the Grid tab to switch to grid view at (328, 244) on #demo-tab-grid
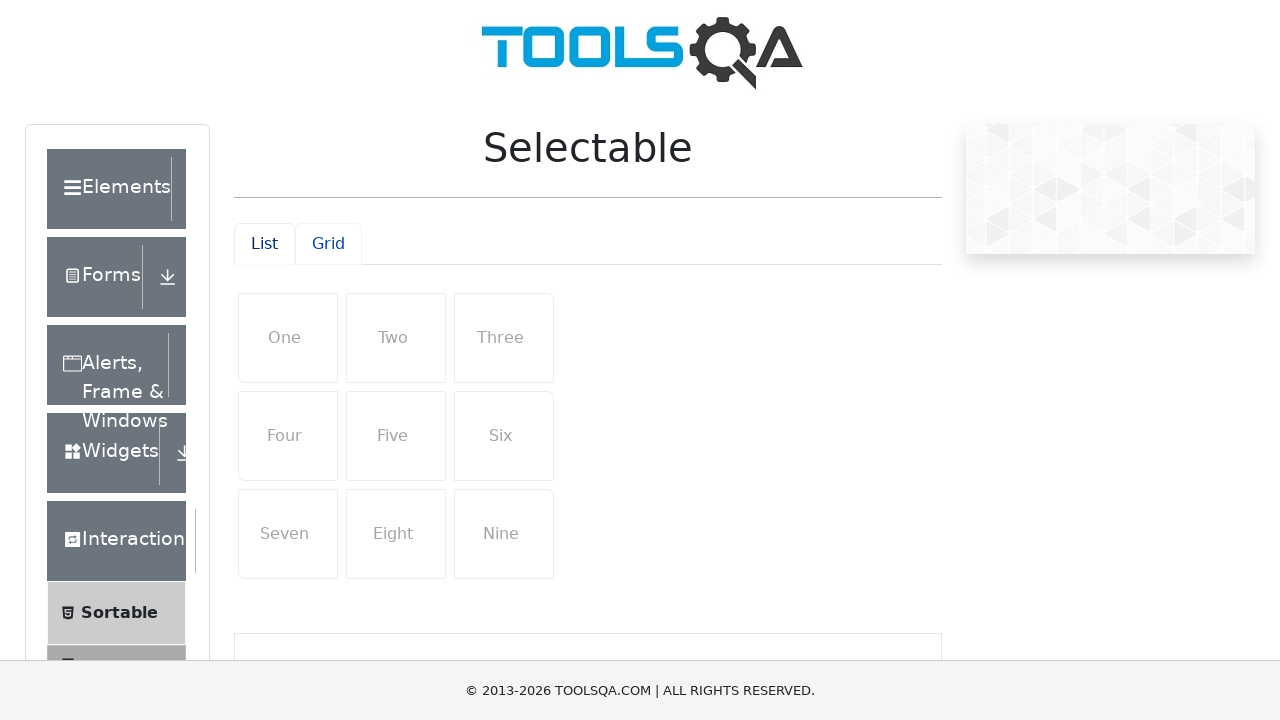

Grid items loaded and became visible
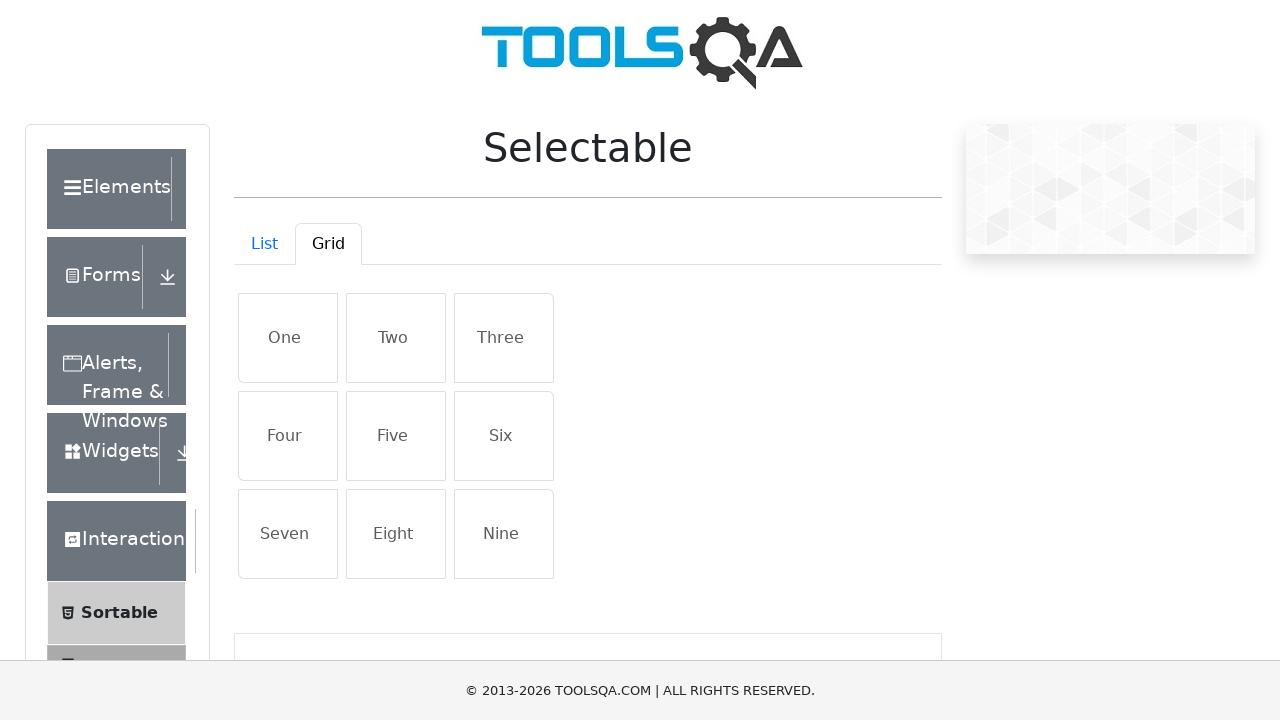

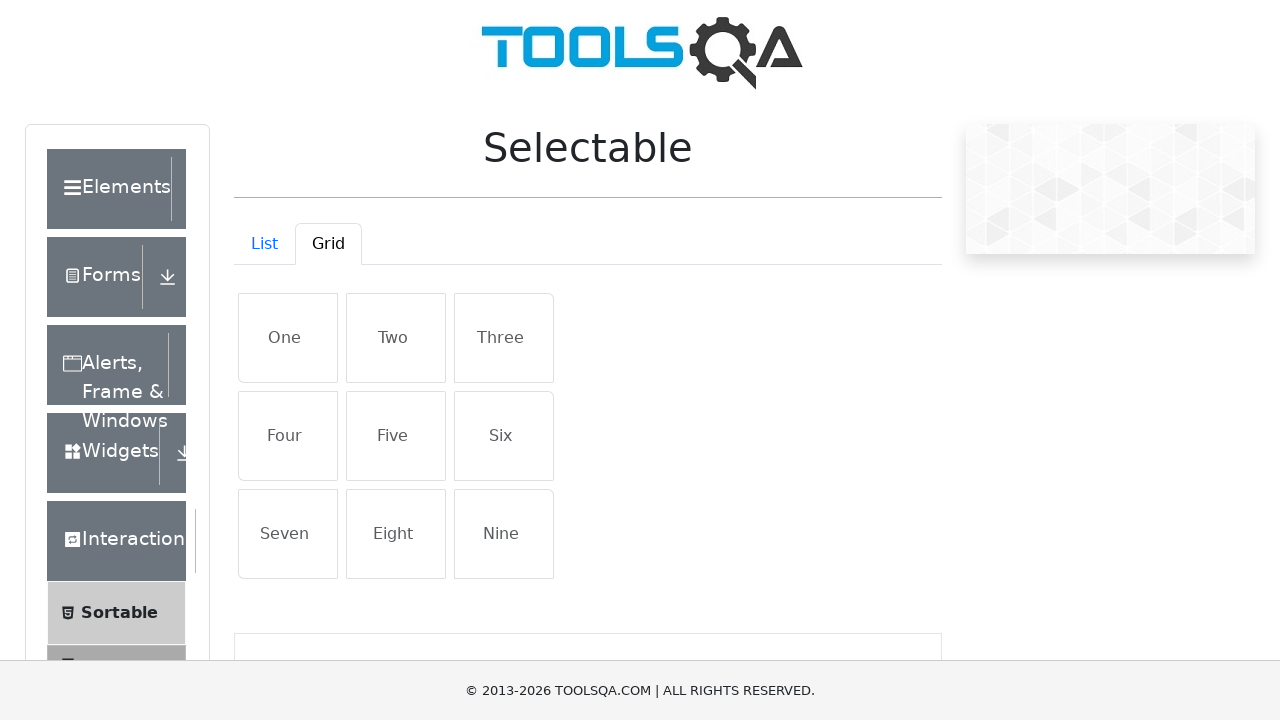